Tests the TextBox form on demoqa.com by navigating to the Elements section, opening the TextBox form, filling in user details (name, email, current address, permanent address), and submitting the form.

Starting URL: https://demoqa.com

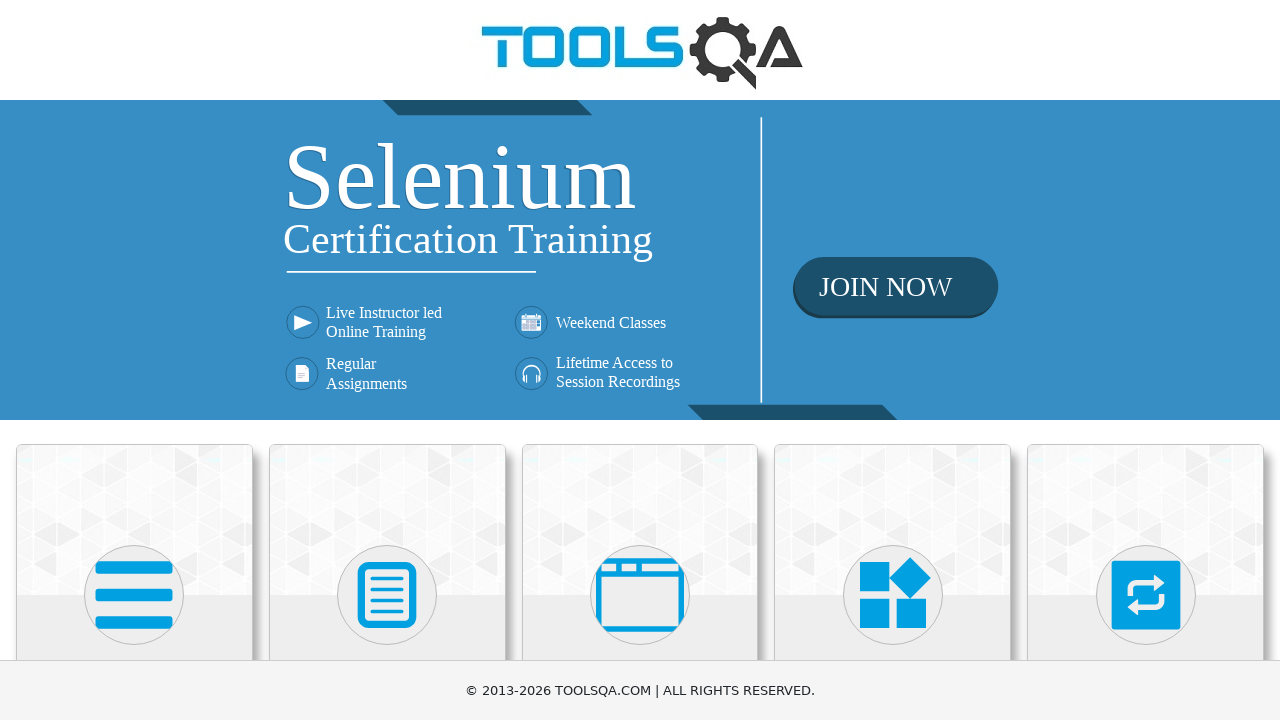

Clicked on Elements card with folder icon at (134, 595) on svg[viewBox='0 0 448 512']
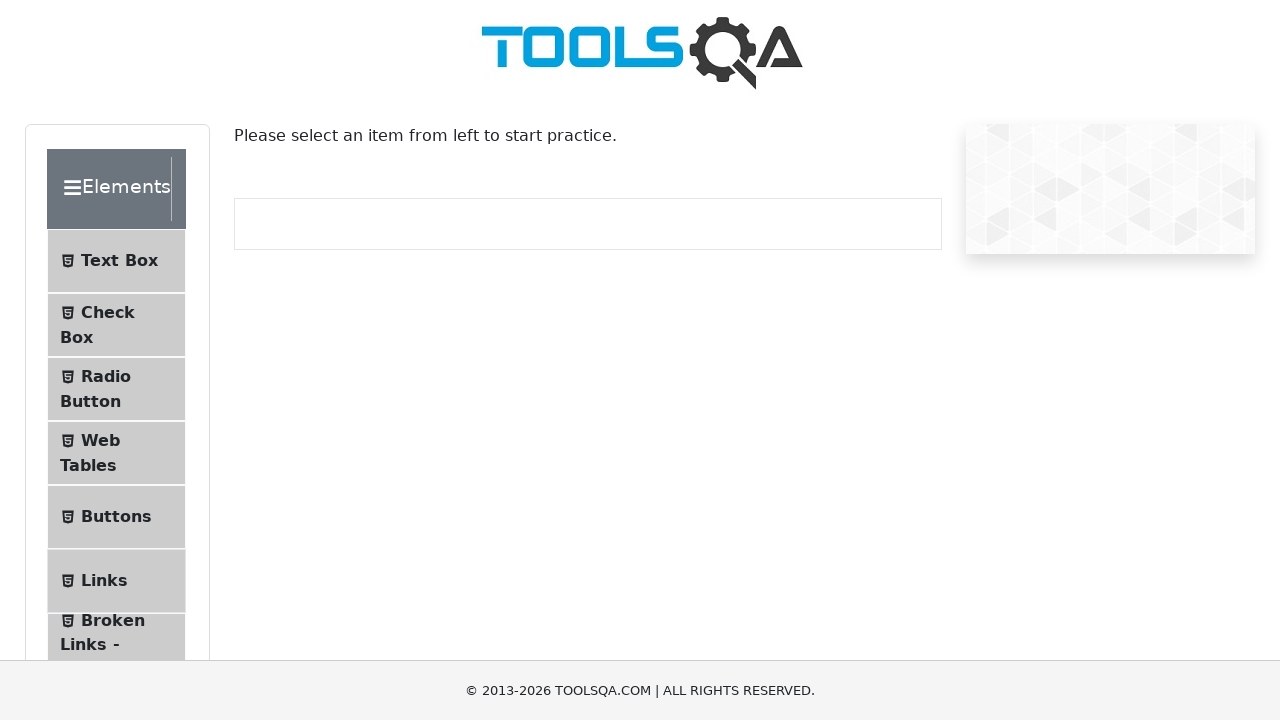

Clicked on TextBox menu item at (116, 261) on #item-0
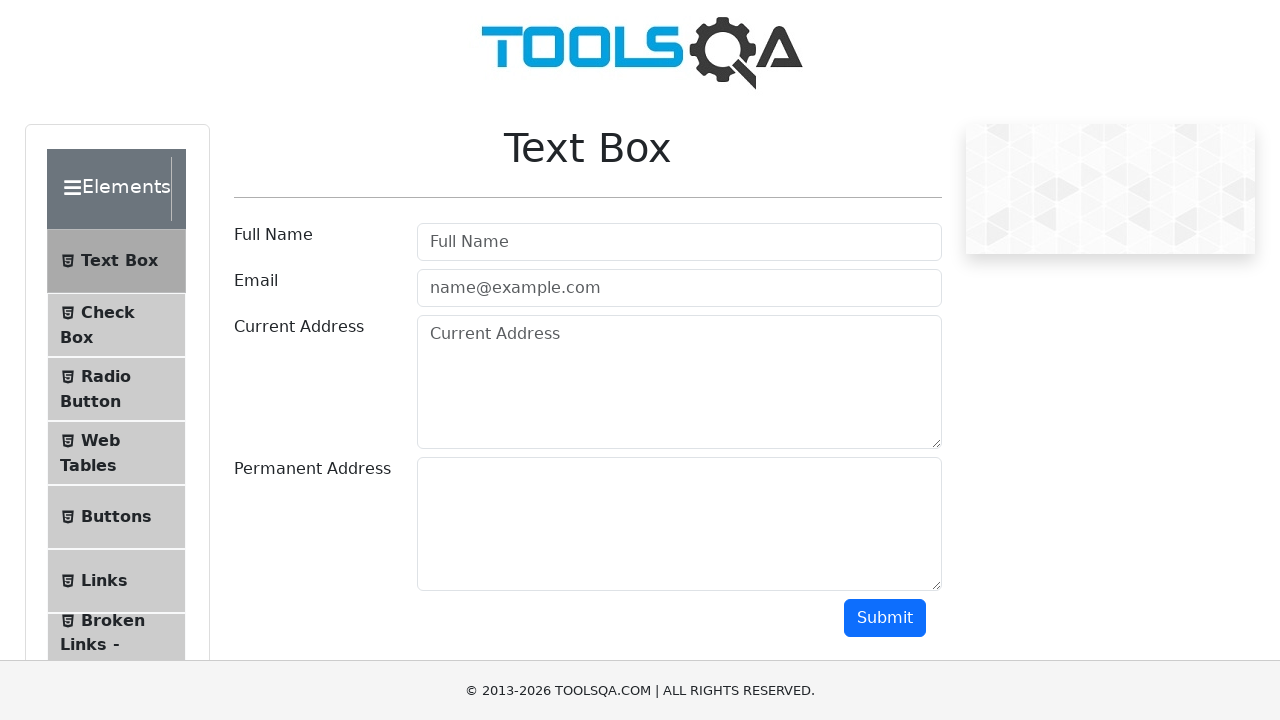

Clicked on userName input field at (679, 242) on #userName
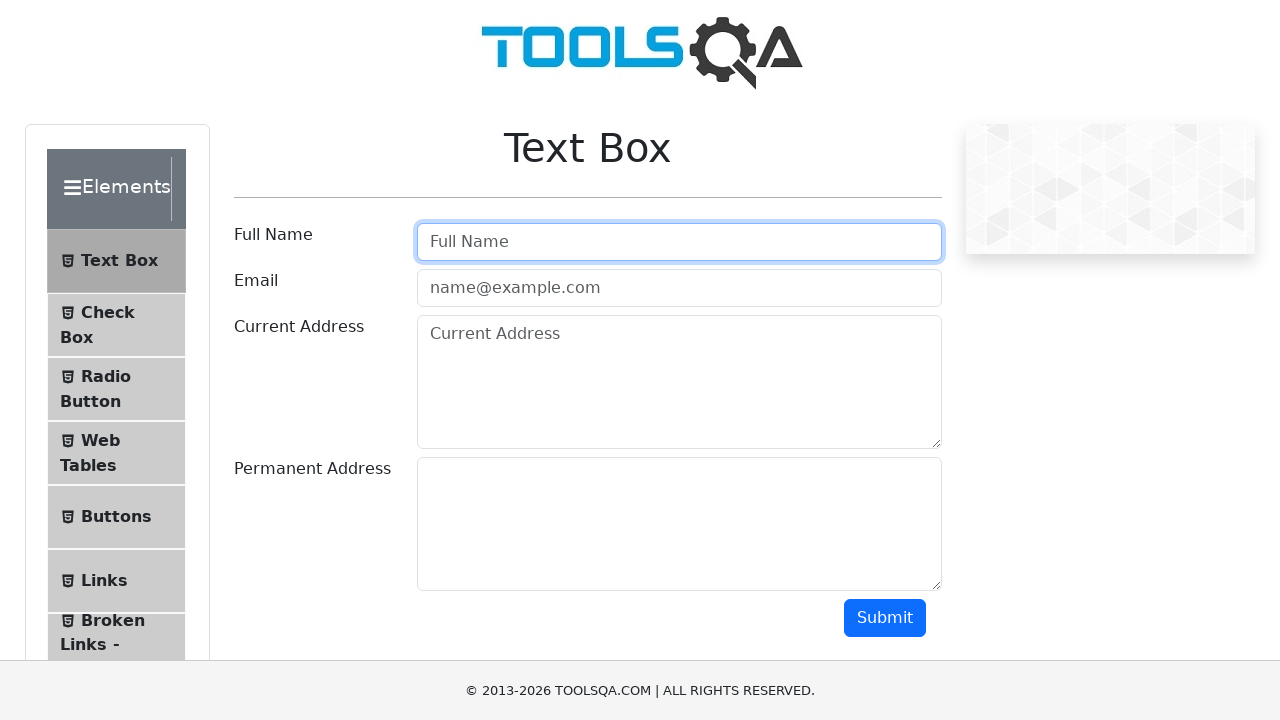

Filled userName field with 'Michael' on #userName
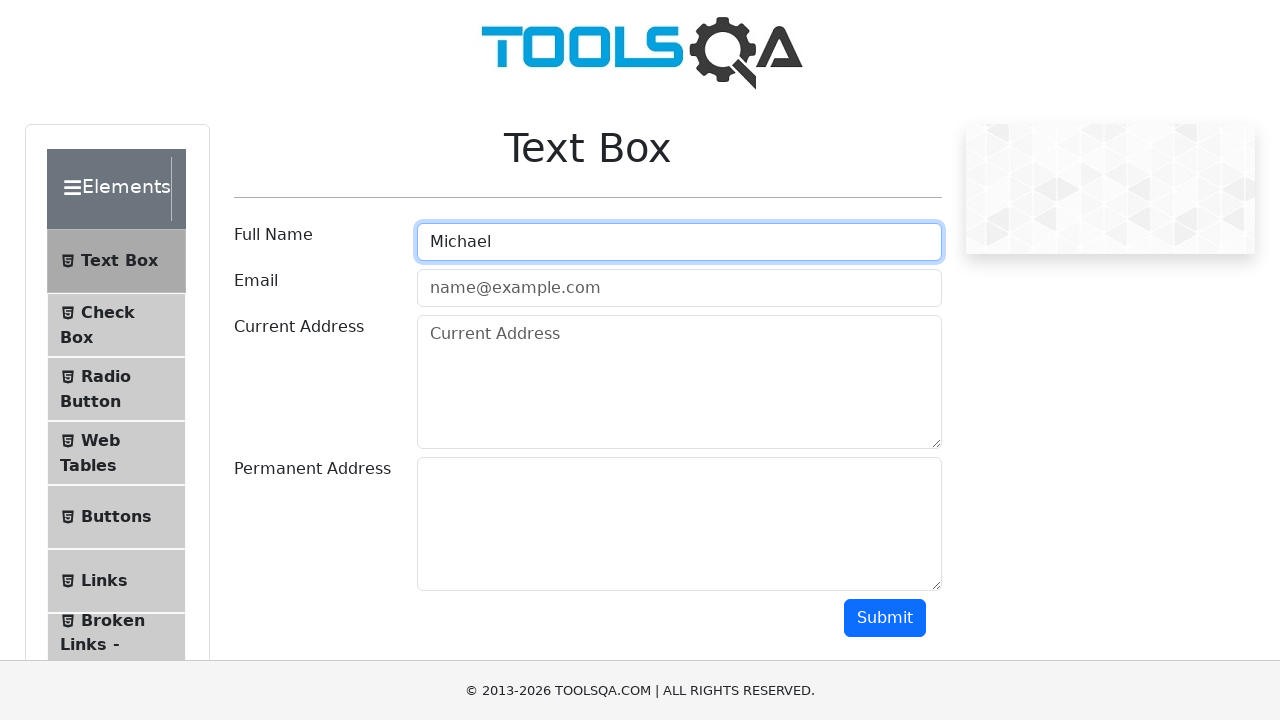

Clicked on userEmail input field at (679, 288) on #userEmail
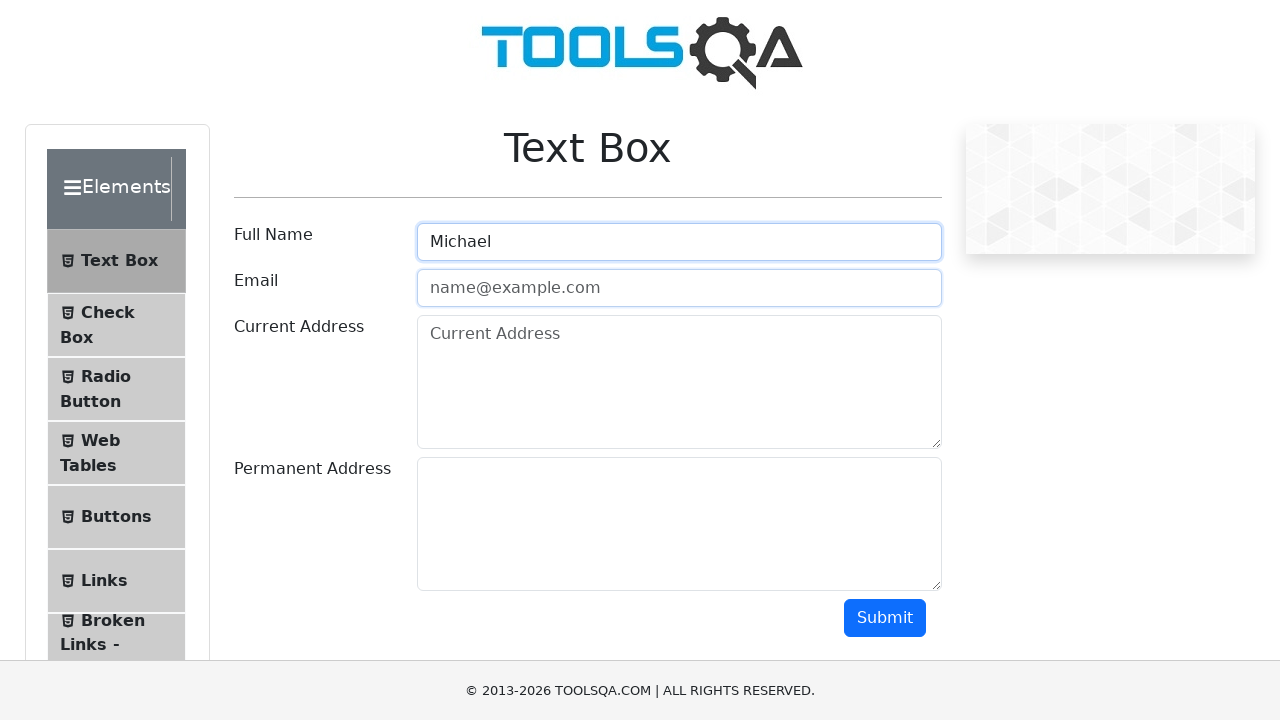

Filled userEmail field with 'michael.test@example.com' on #userEmail
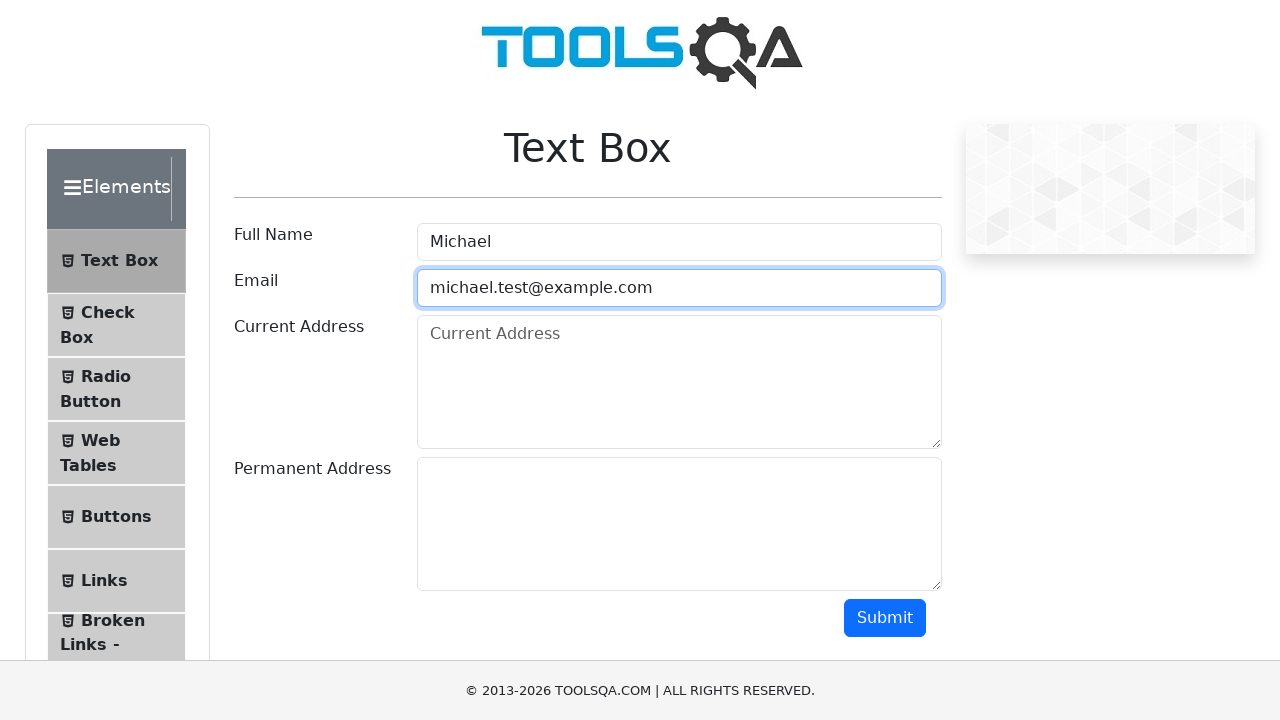

Clicked on currentAddress input field at (679, 382) on #currentAddress
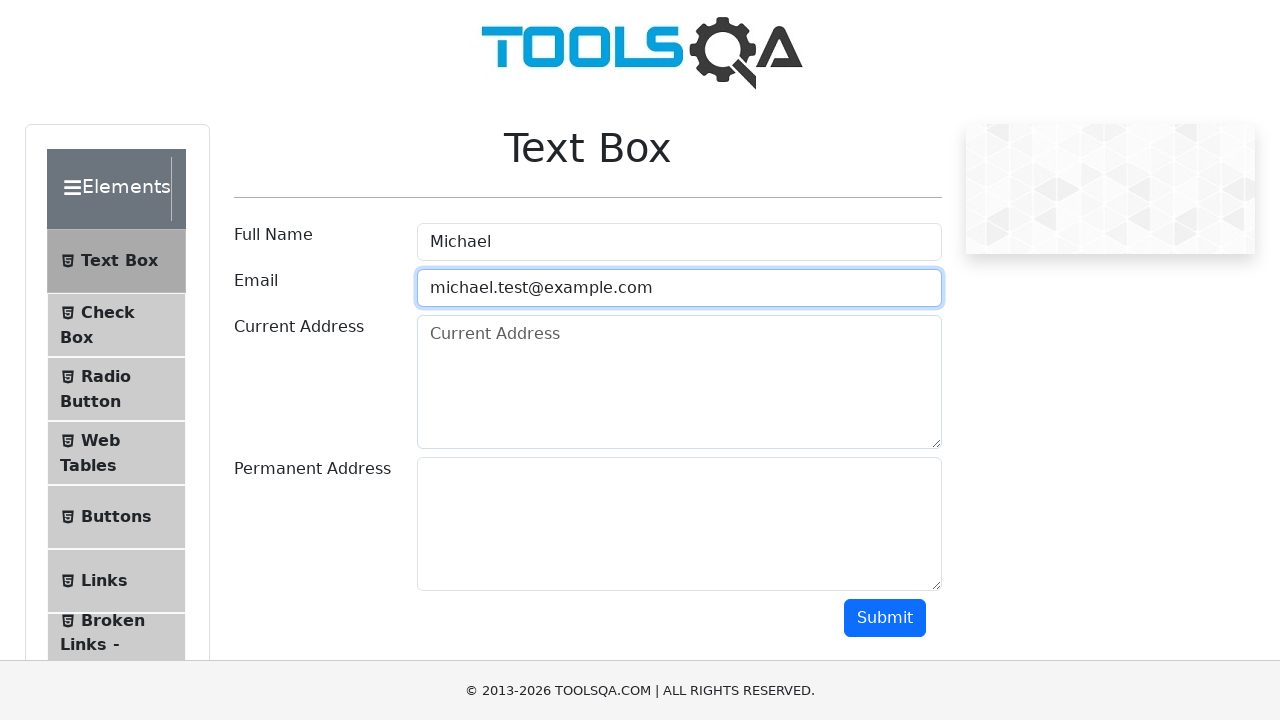

Filled currentAddress field with '123 Main Street, Suite 456, New York, NY 10001' on #currentAddress
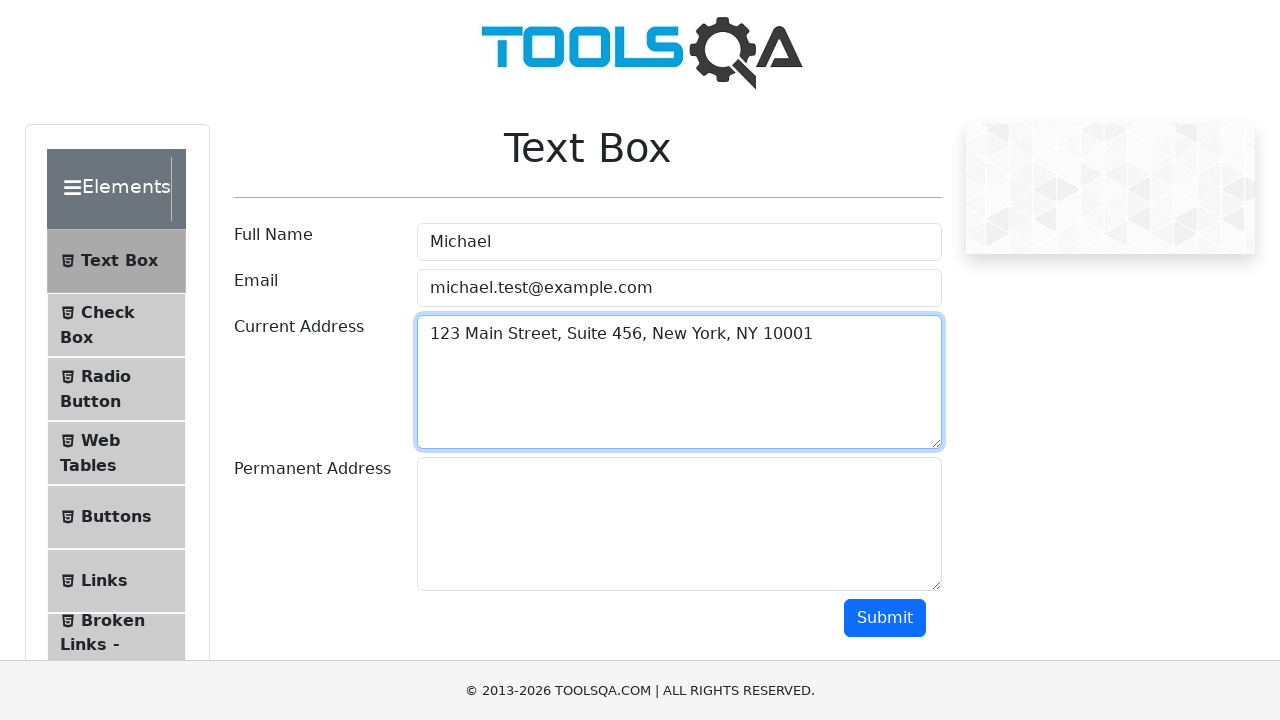

Clicked on permanentAddress input field at (679, 524) on #permanentAddress
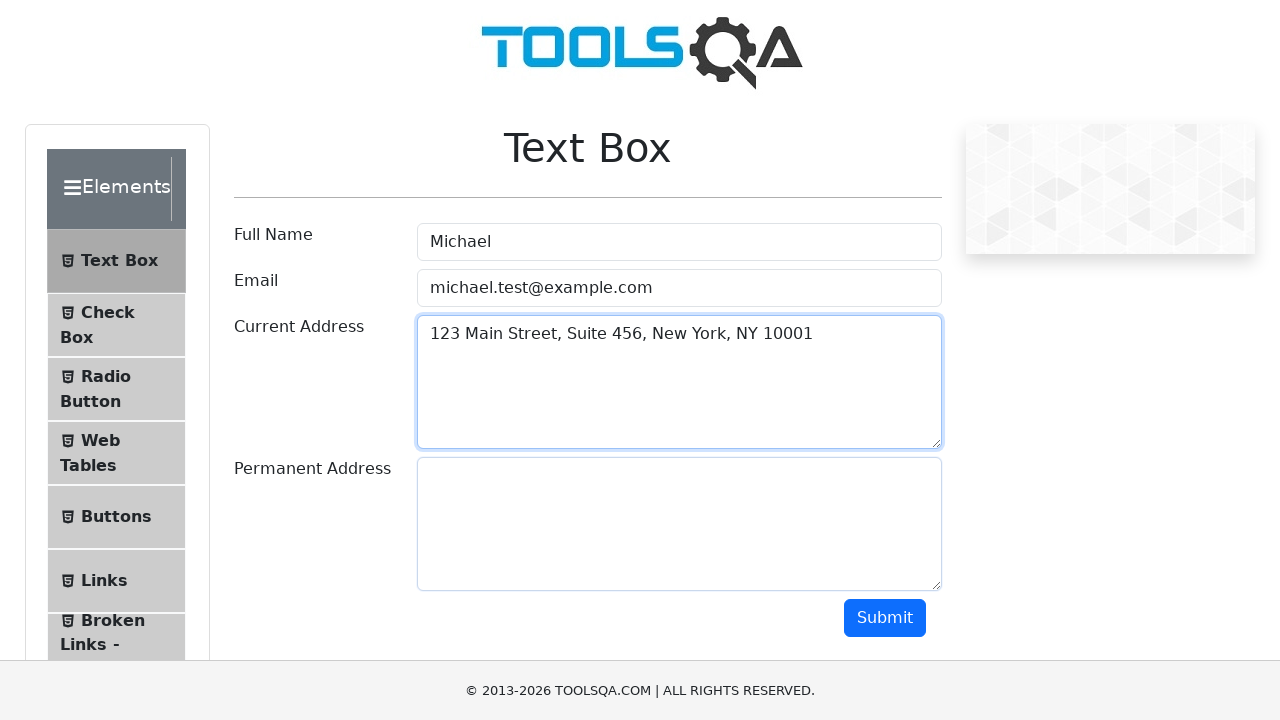

Filled permanentAddress field with '789 Oak Avenue, Apt 12B, Los Angeles, CA 90001' on #permanentAddress
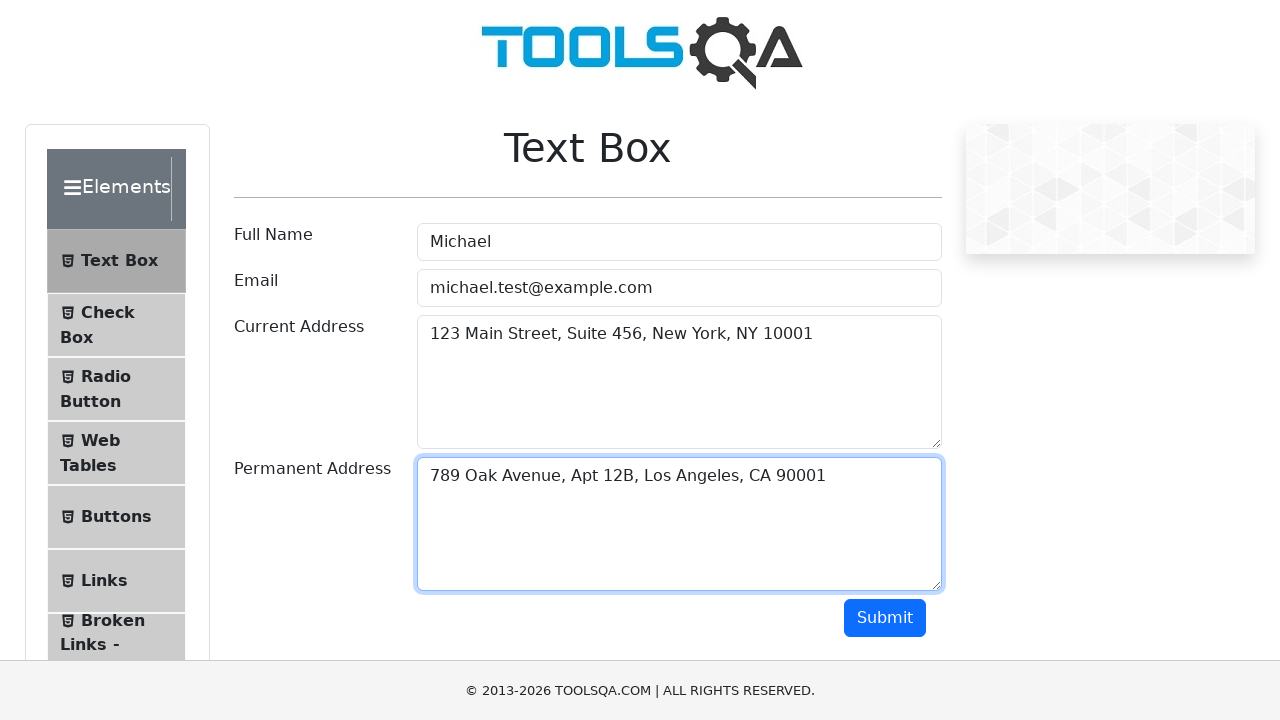

Clicked submit button to submit the form at (885, 618) on #submit
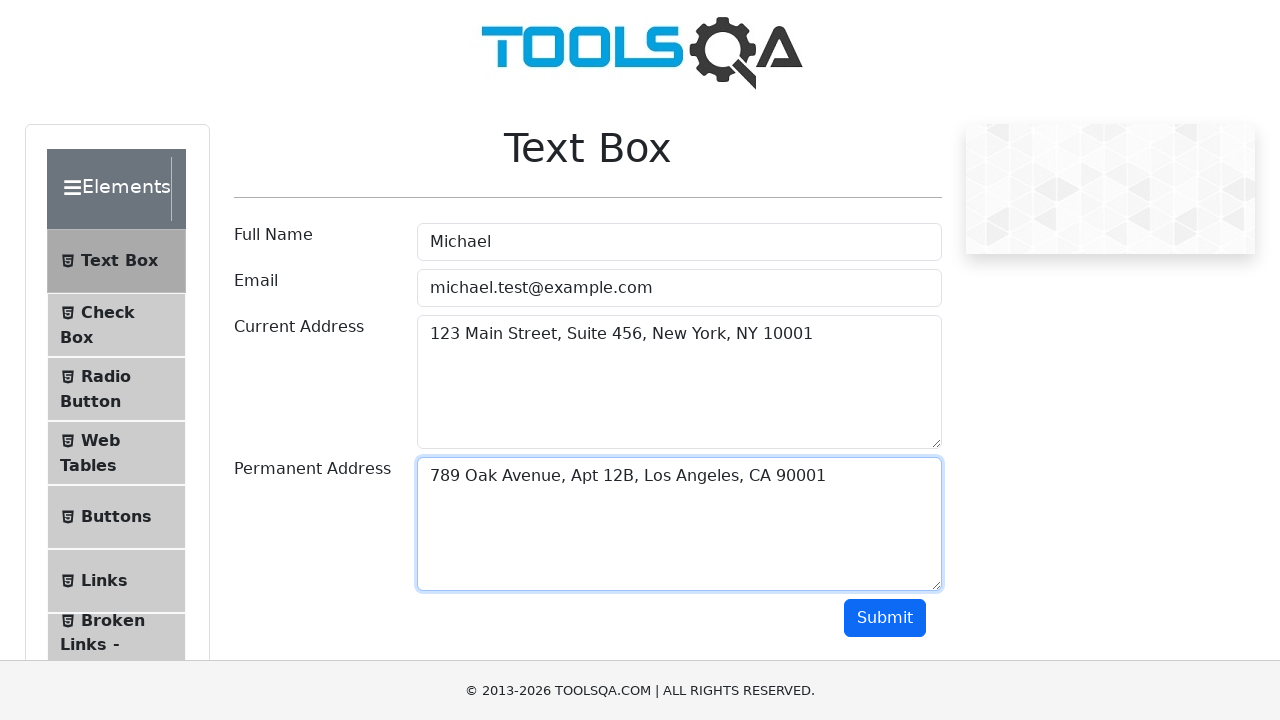

Waited for form output to appear
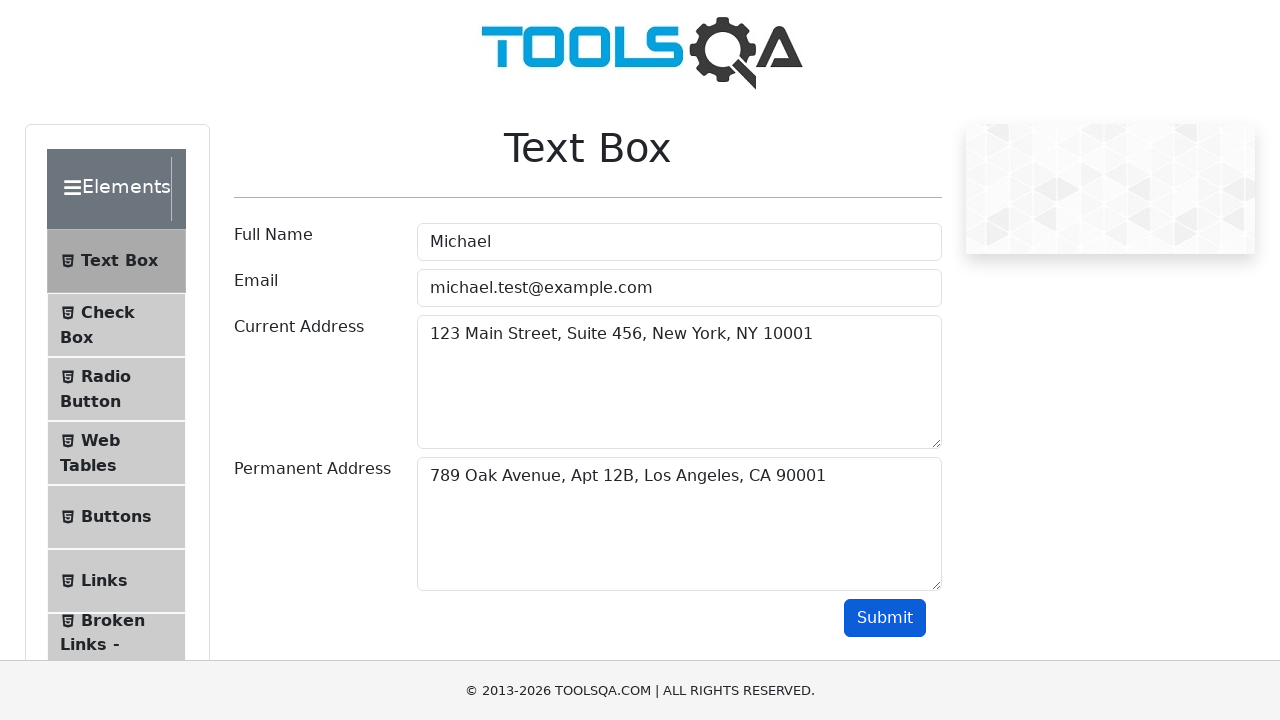

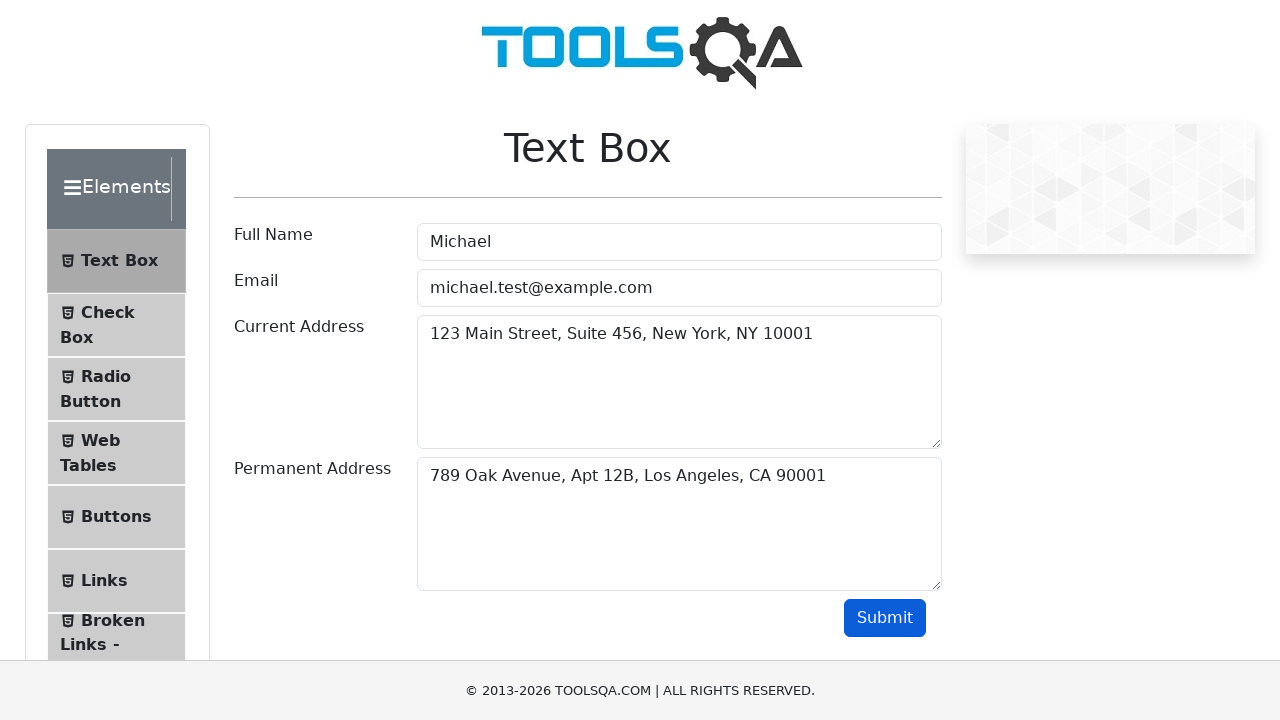